Tests opting out of A/B tests by forging an opt-out cookie on the target page, verifying the heading changes from an A/B test variant to "No A/B Test" after refreshing.

Starting URL: http://the-internet.herokuapp.com/abtest

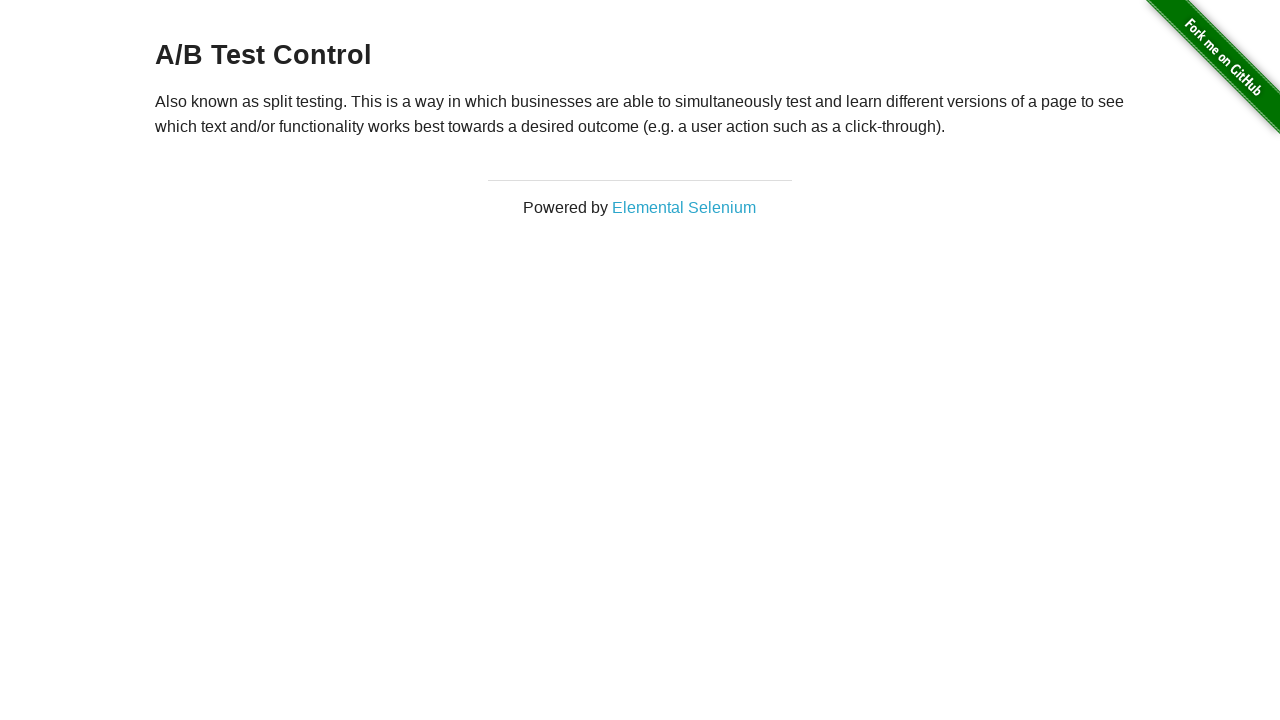

Retrieved initial heading text from A/B test page
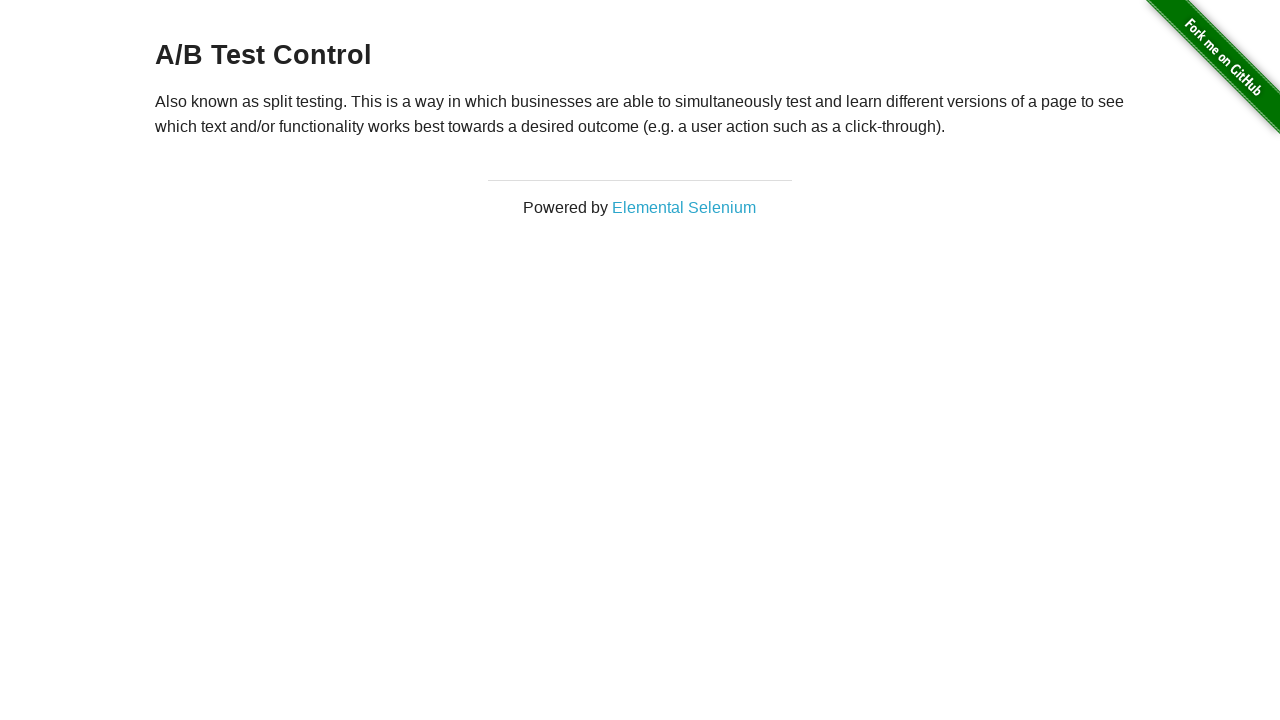

Verified heading is one of the A/B test variants
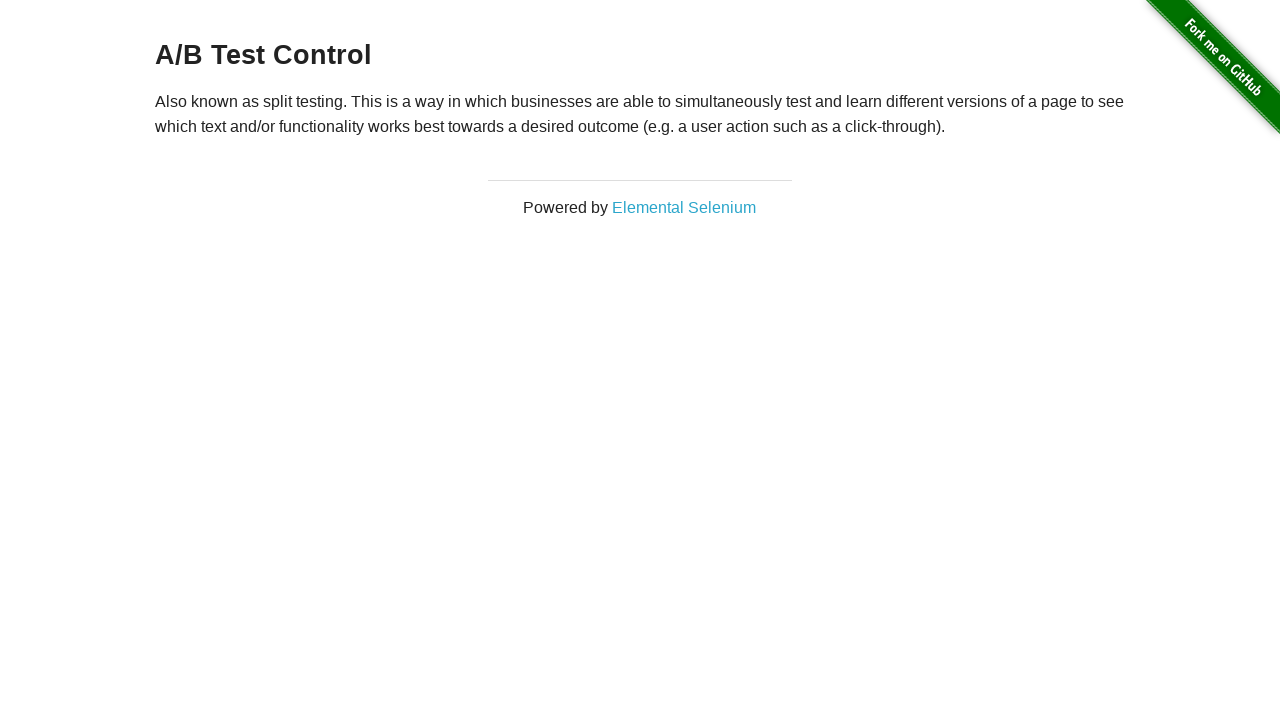

Added optimizelyOptOut cookie to opt out of A/B tests
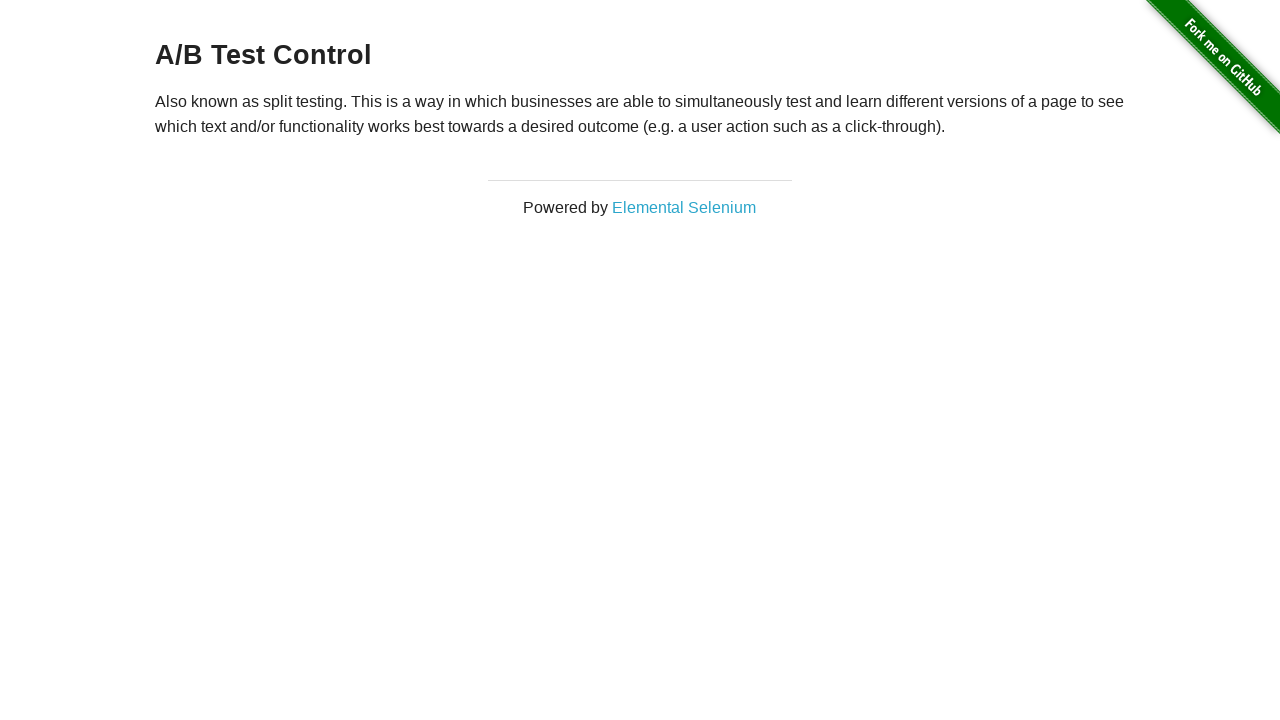

Reloaded page after adding opt-out cookie
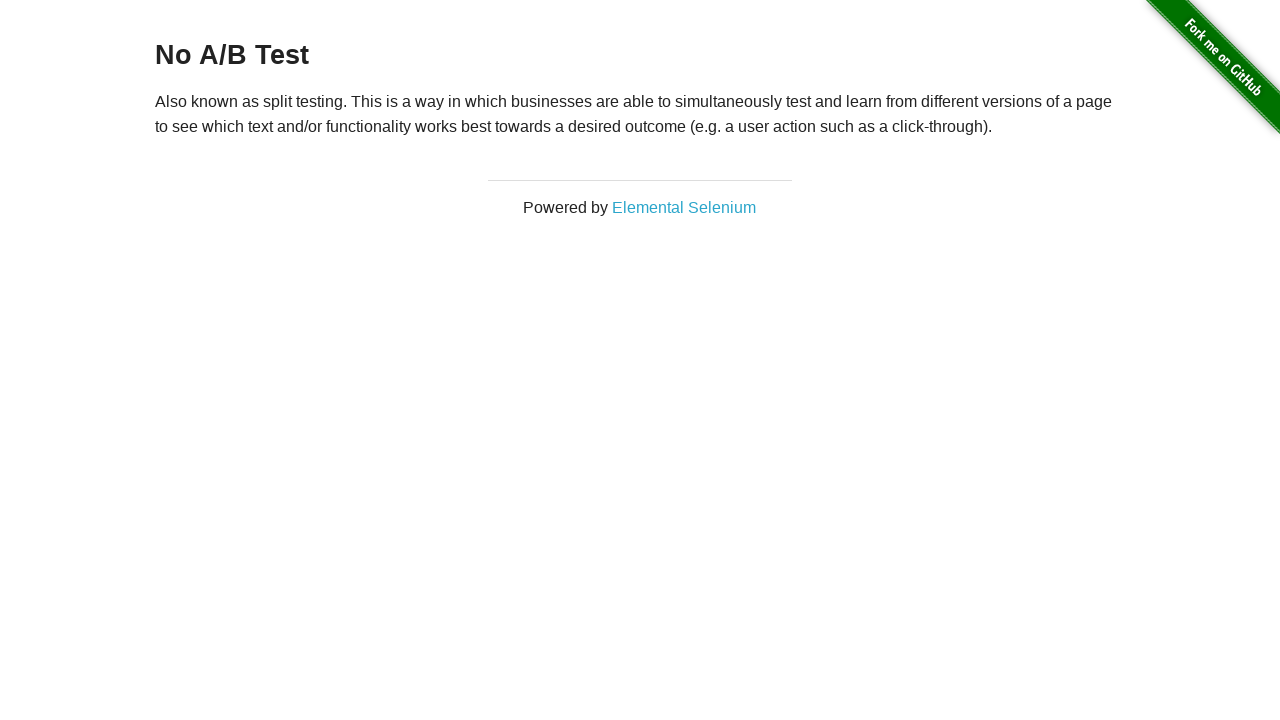

Retrieved heading text after page reload
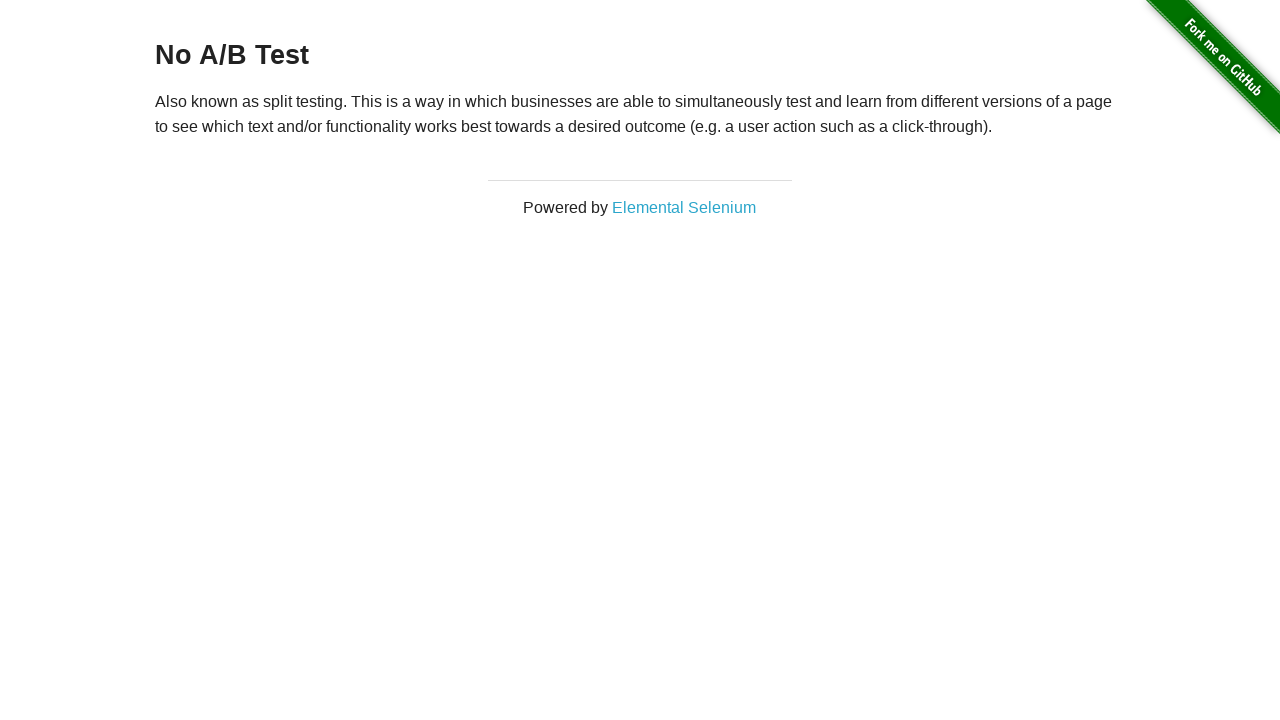

Verified heading changed to 'No A/B Test' after opt-out cookie applied
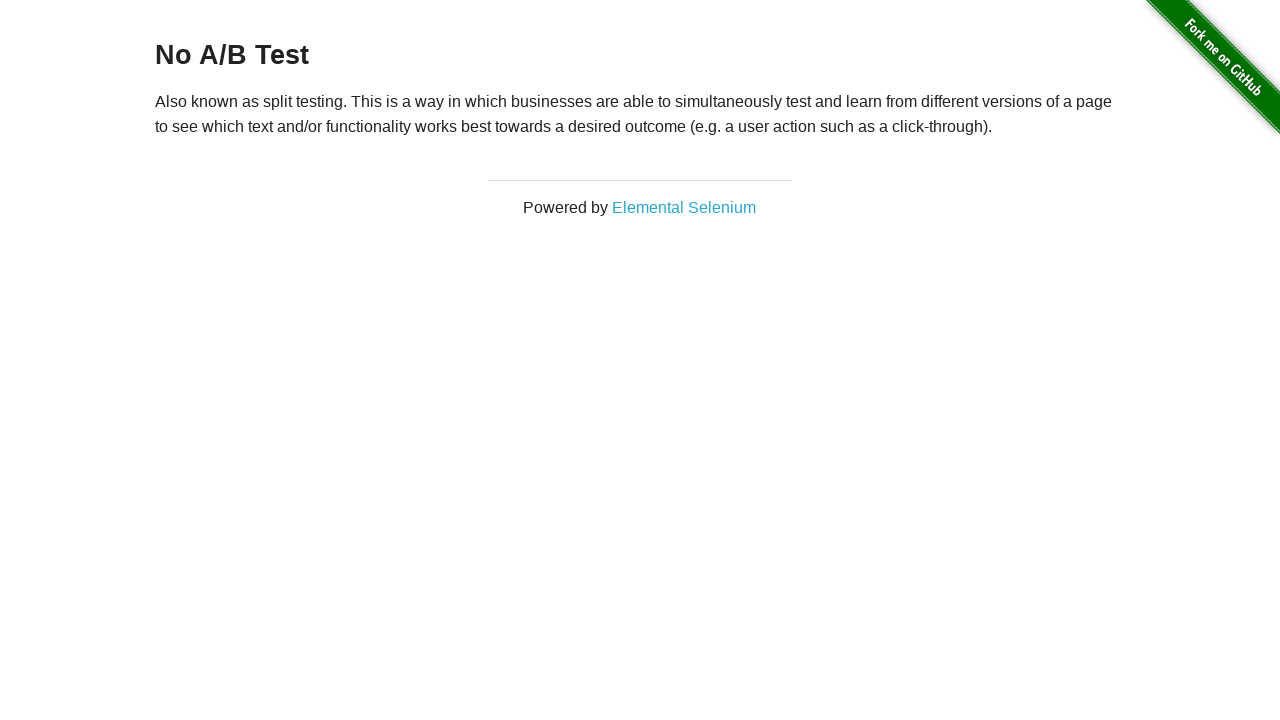

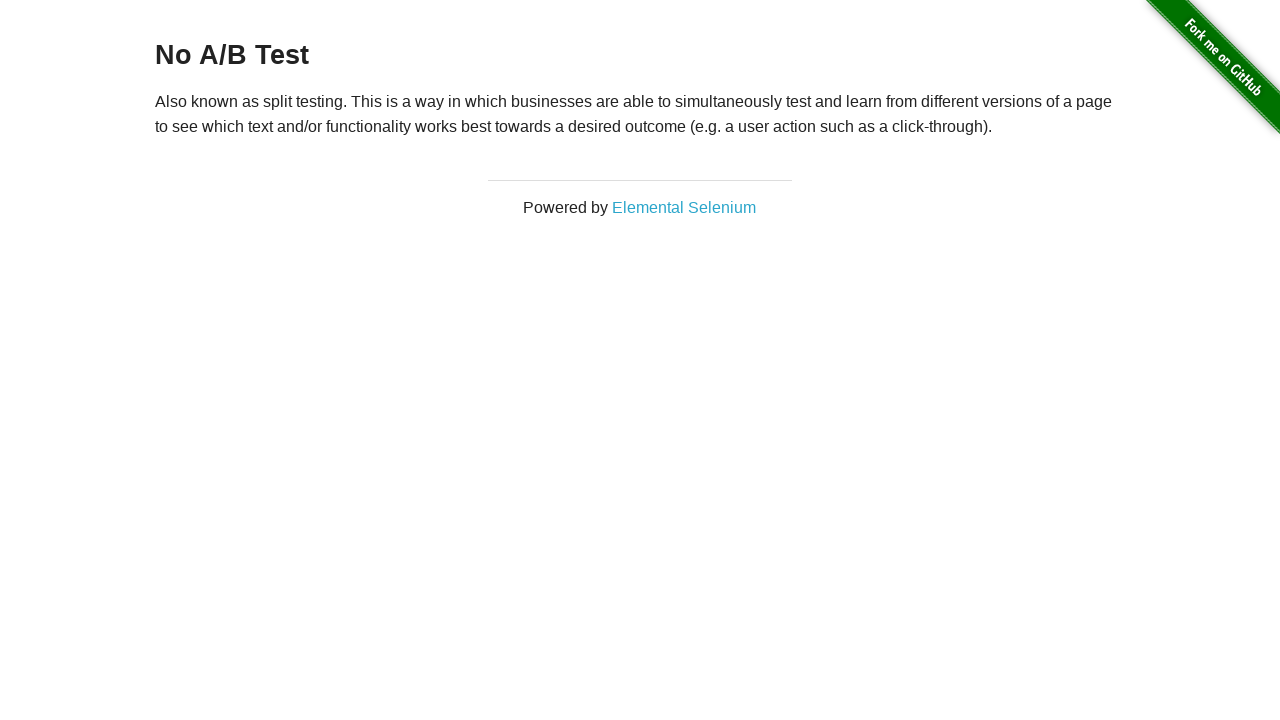